Clicks on a team link in the statistics table to navigate to the team page and then navigates back

Starting URL: https://www.sport-express.ru/football/L/russia/premier/2023-2024/statistics/bombardiers/

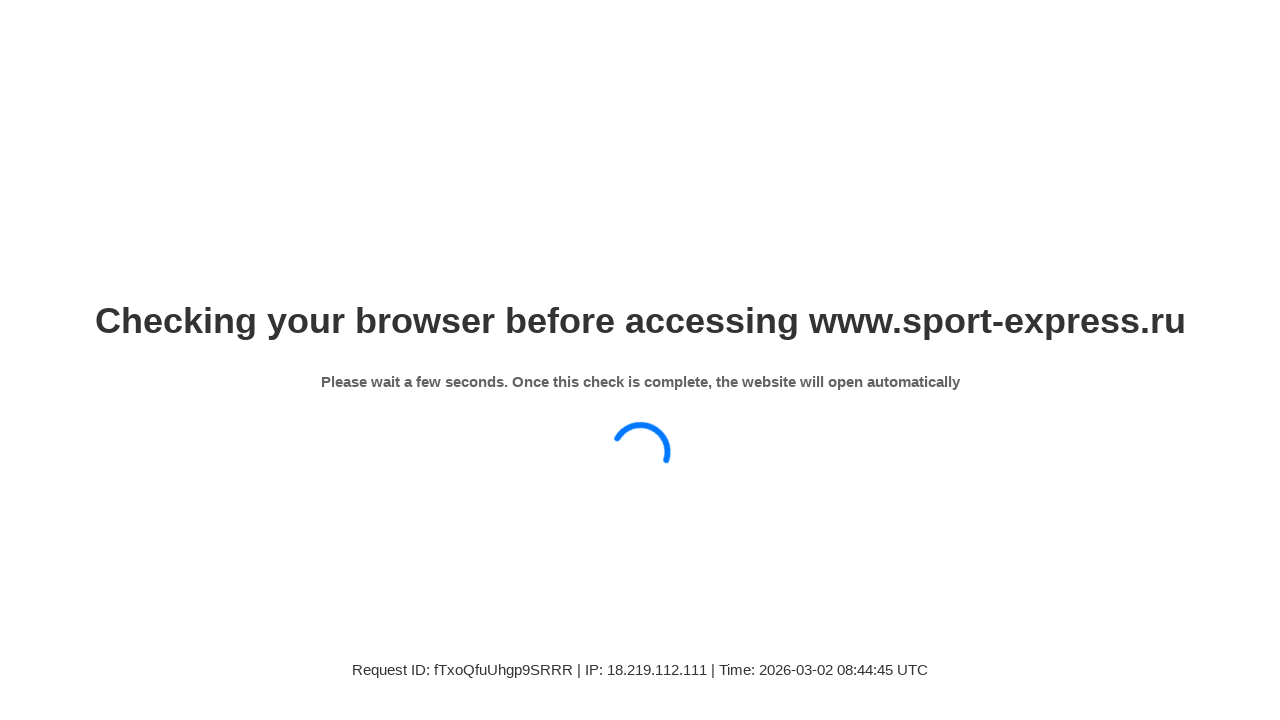

Clicked on team link in row 8 of statistics table at (711, 361) on xpath=//tbody/tr[8]/td[4]/div[1]/a[1]
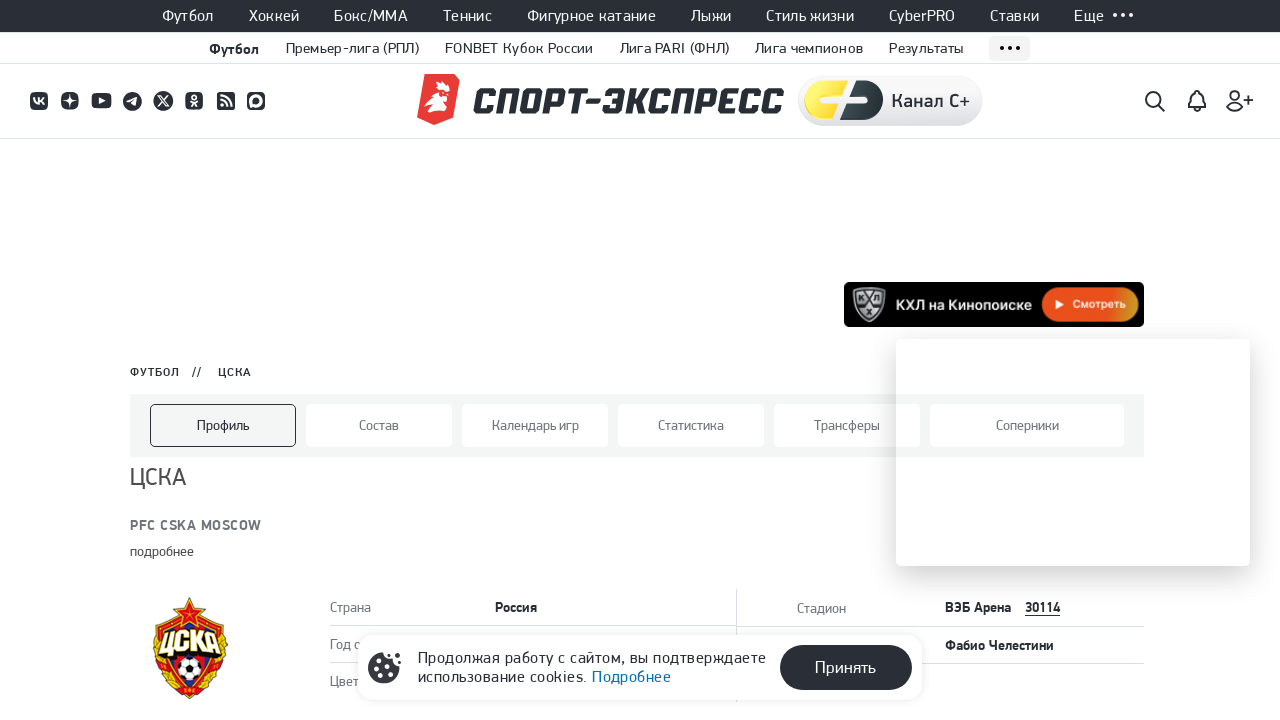

Waited for team page to load (networkidle)
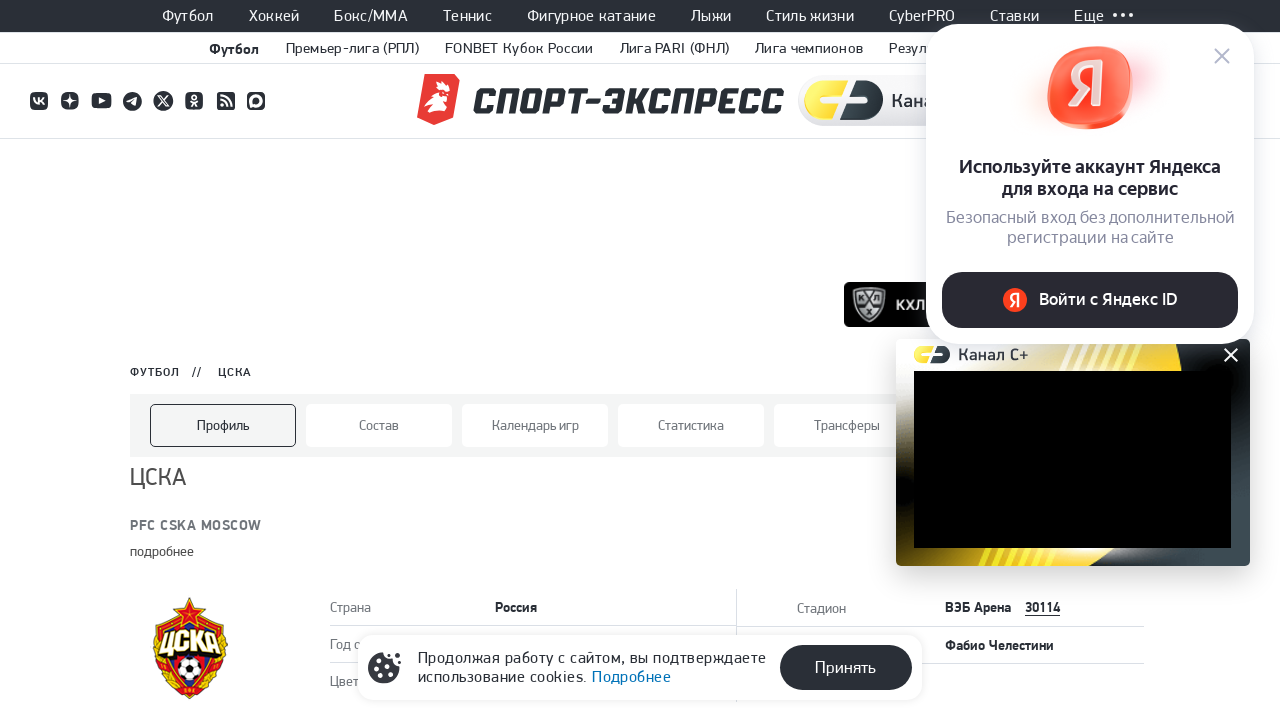

Navigated back to statistics page
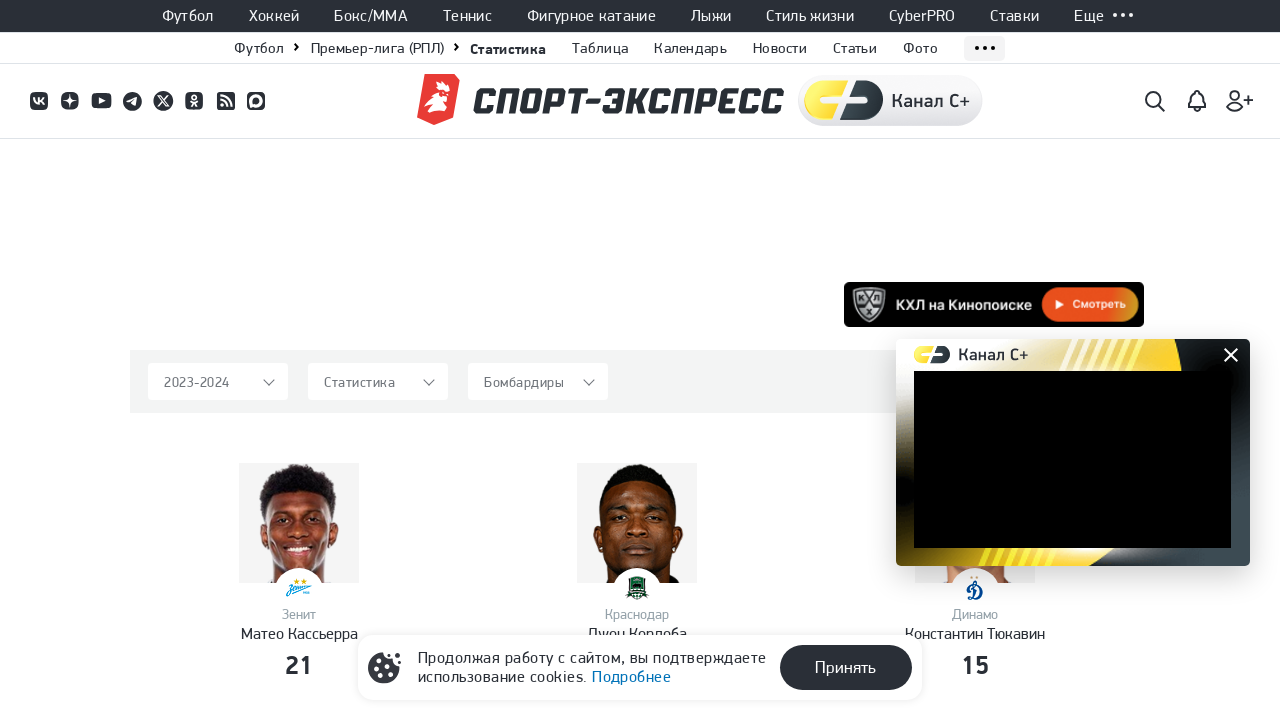

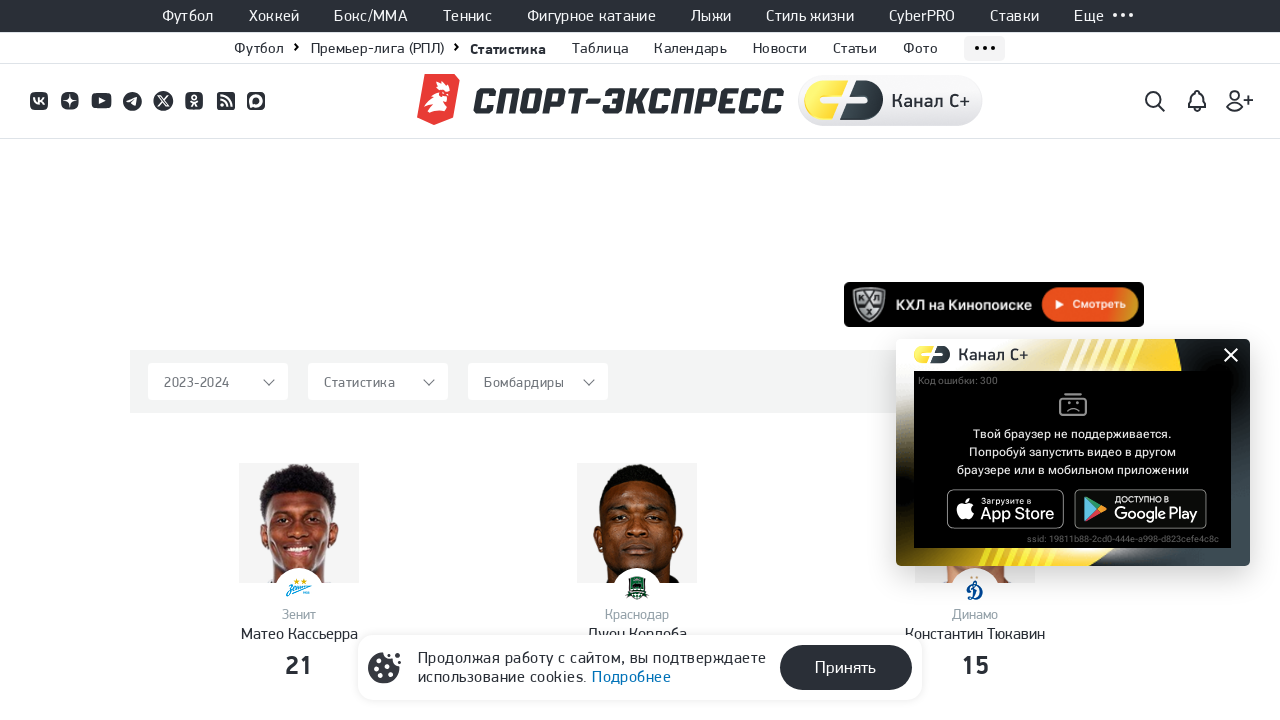